Tests autocomplete/autosuggest functionality by typing a partial country name and selecting a matching option from the dropdown suggestions

Starting URL: https://rahulshettyacademy.com/dropdownsPractise/

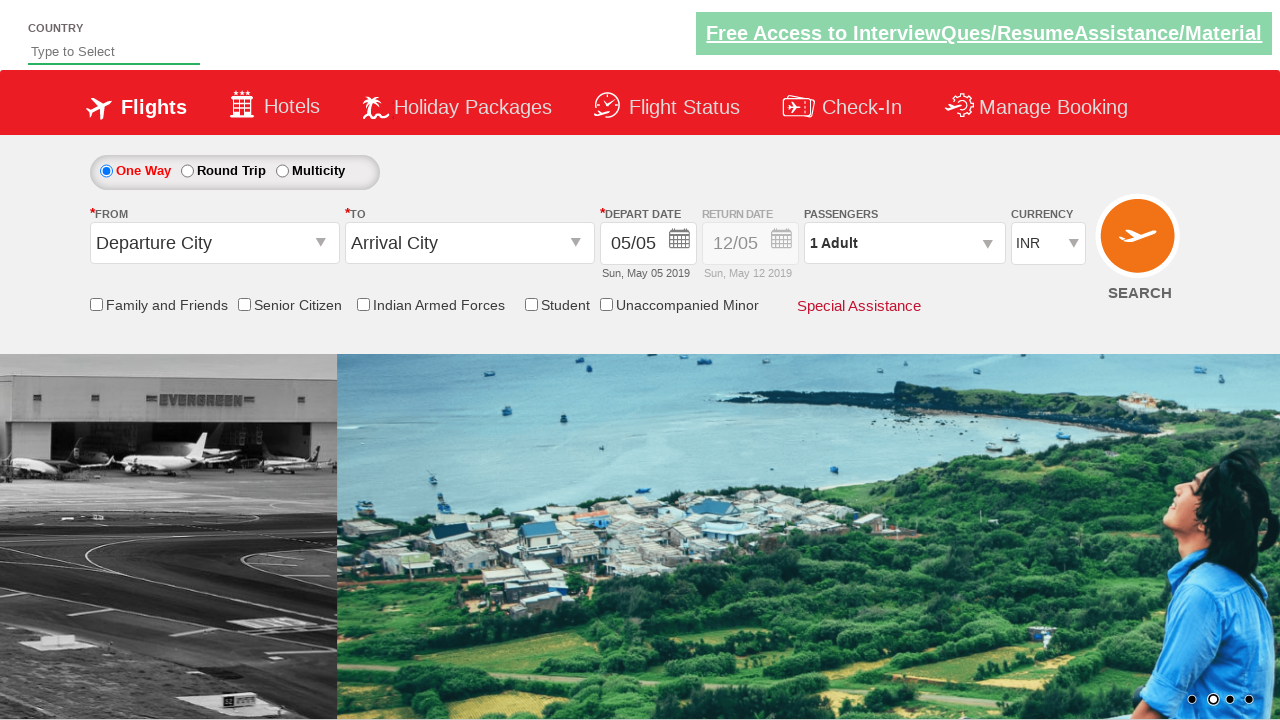

Filled autosuggest field with 'IND' to trigger autocomplete on #autosuggest
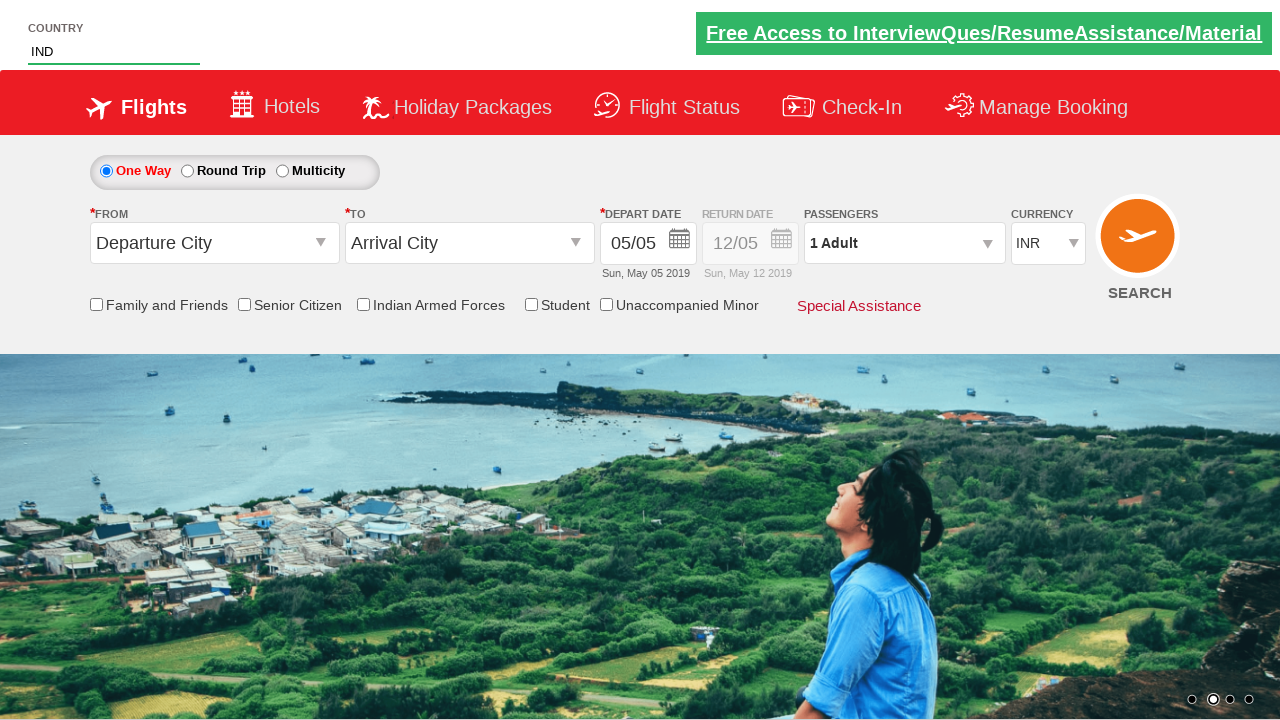

Autocomplete suggestion dropdown appeared
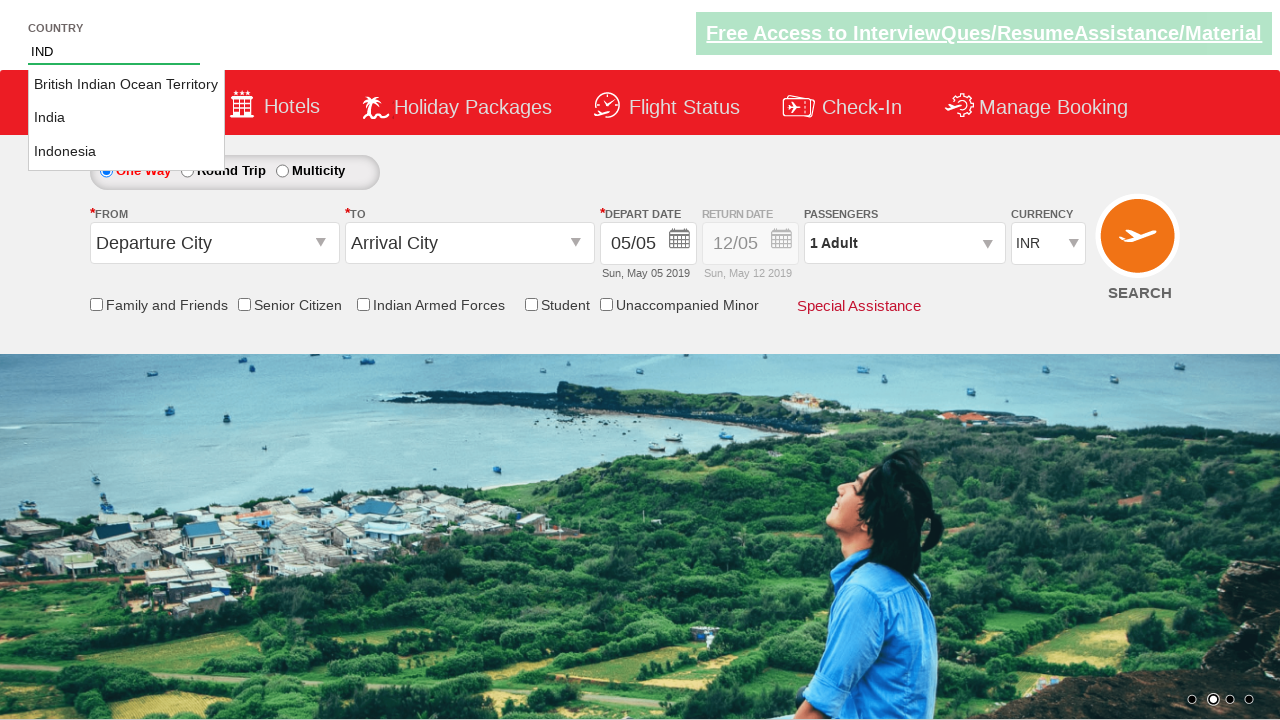

Clicked on 'India' from the autocomplete suggestions at (126, 118) on li.ui-menu-item a >> nth=1
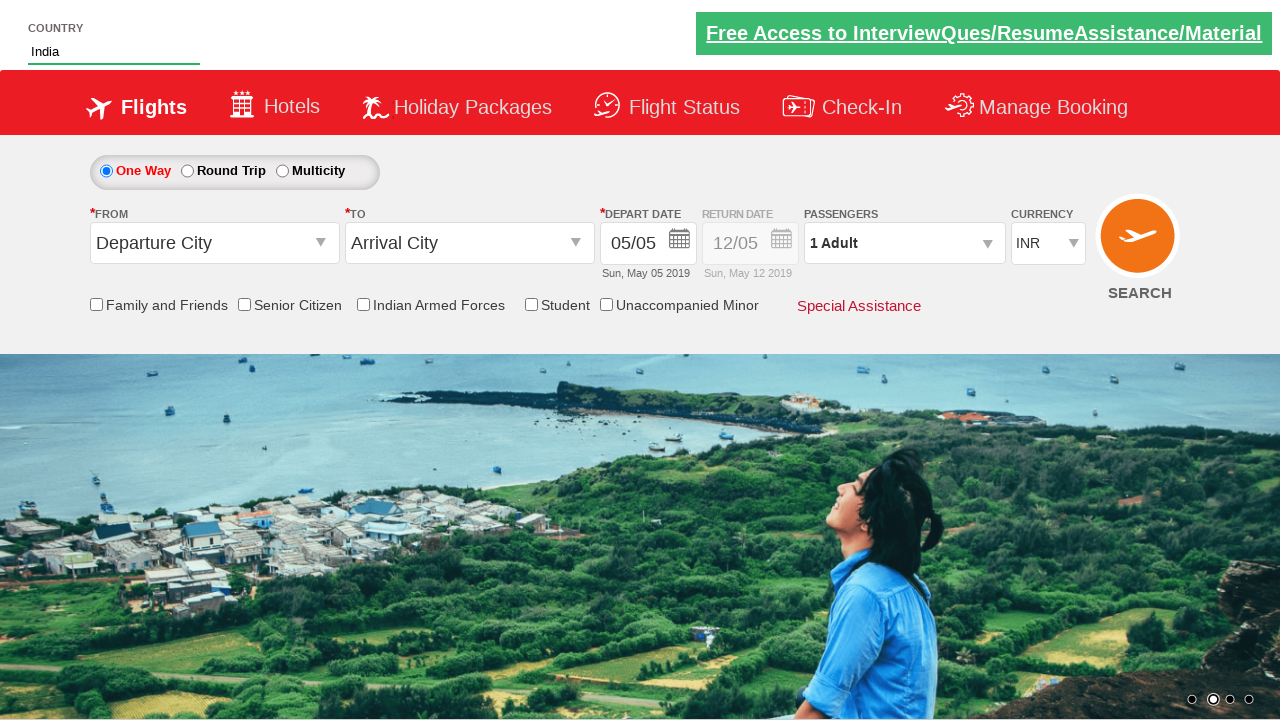

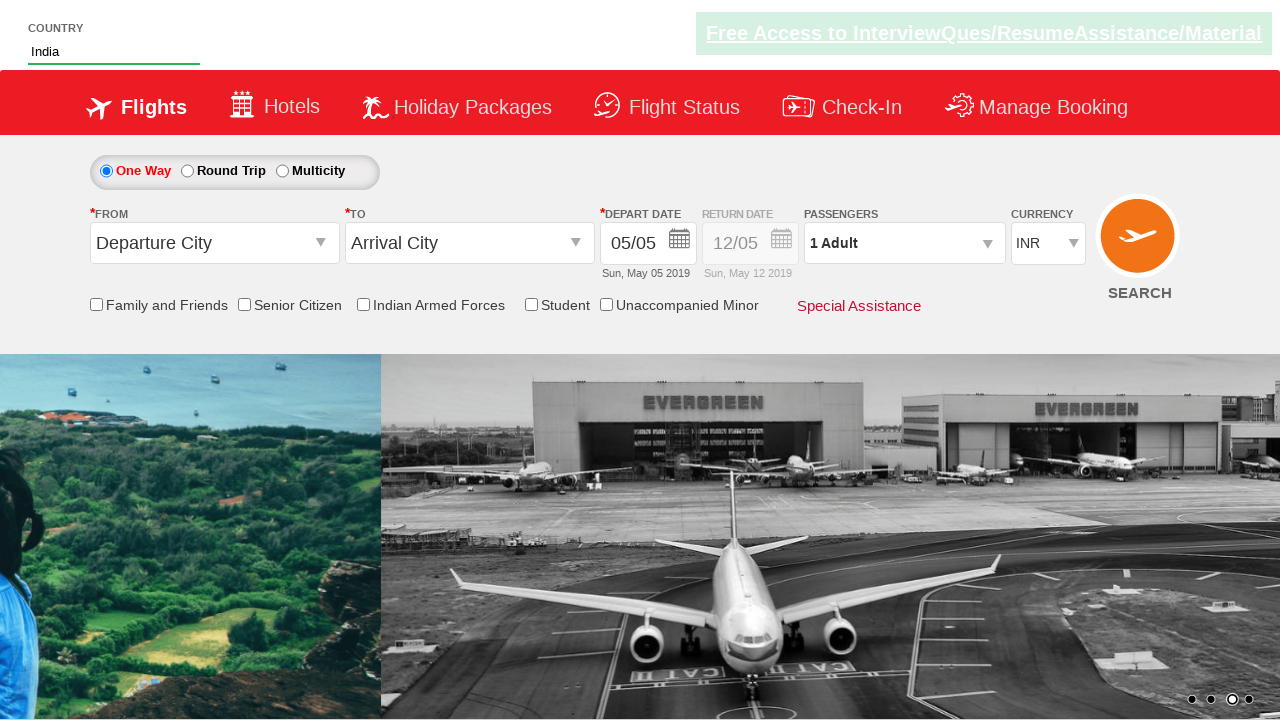